Tests the APSRTC bus booking site by entering a departure location (Siddipet) in the "from" place input field.

Starting URL: https://www.apsrtconline.in/oprs-web/guest/home.do?h=1

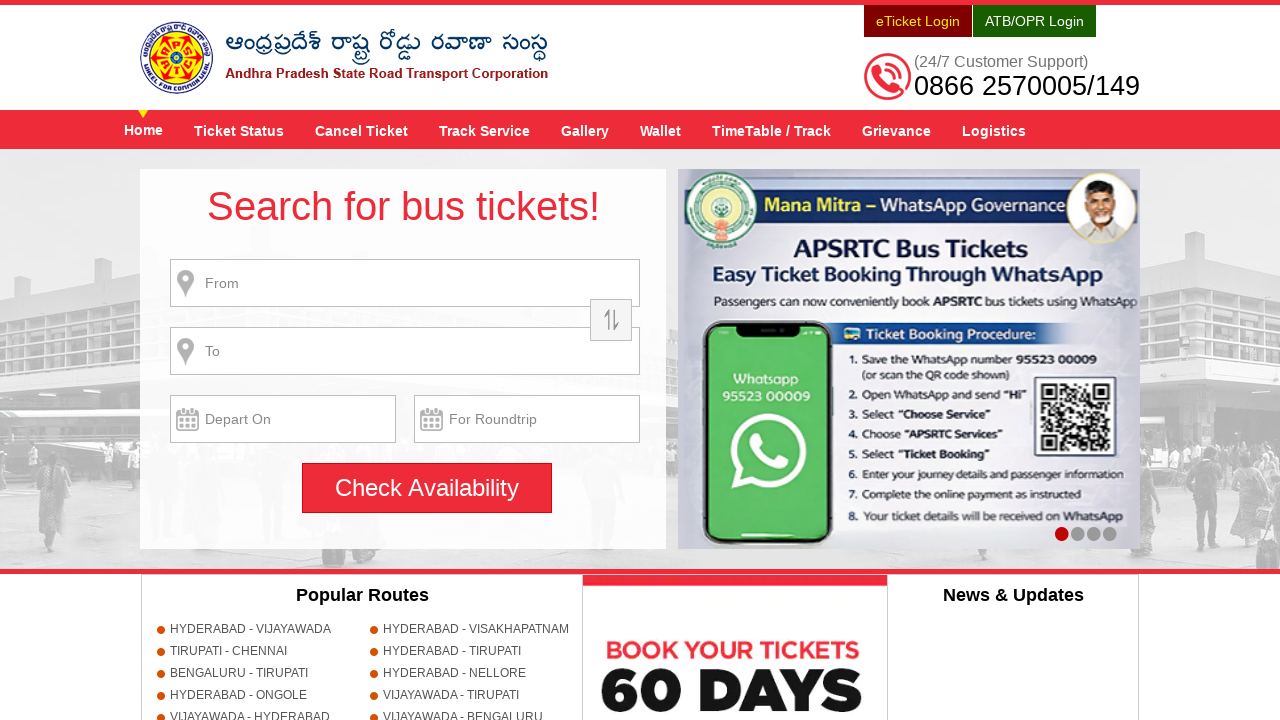

Navigated to APSRTC bus booking site homepage
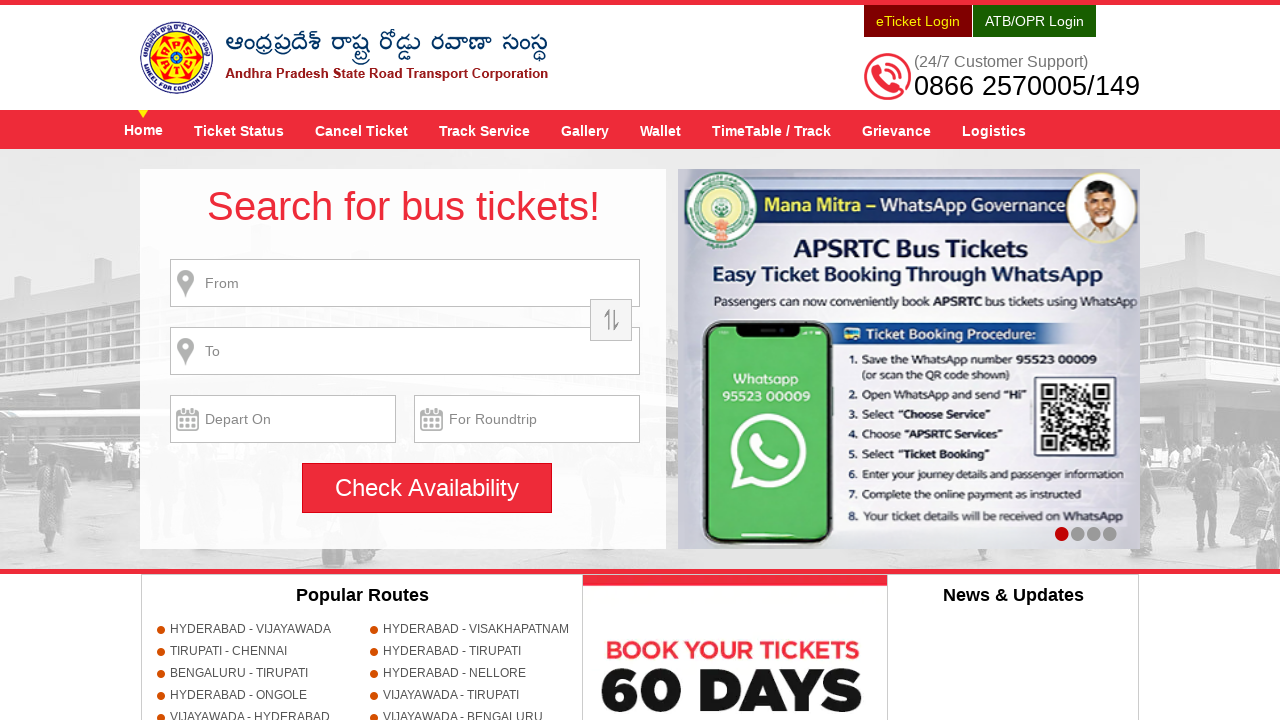

Entered 'Siddipet' in the 'from' place input field on input#fromPlaceName
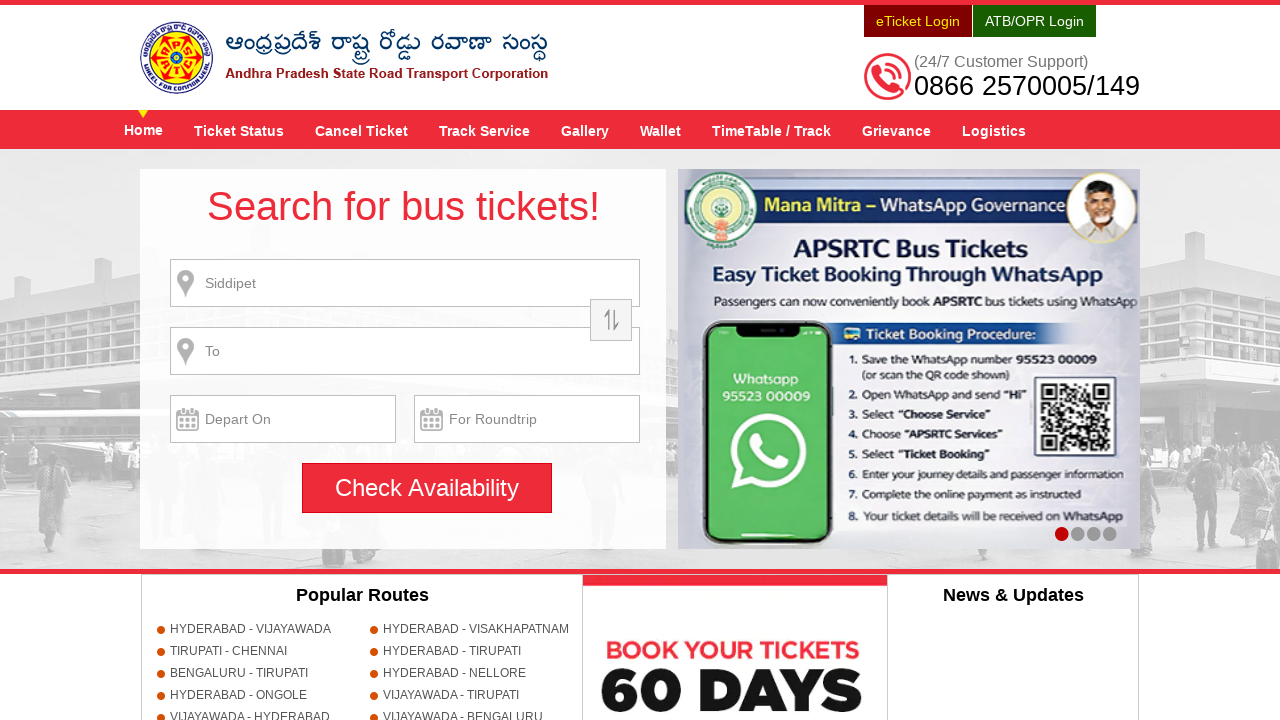

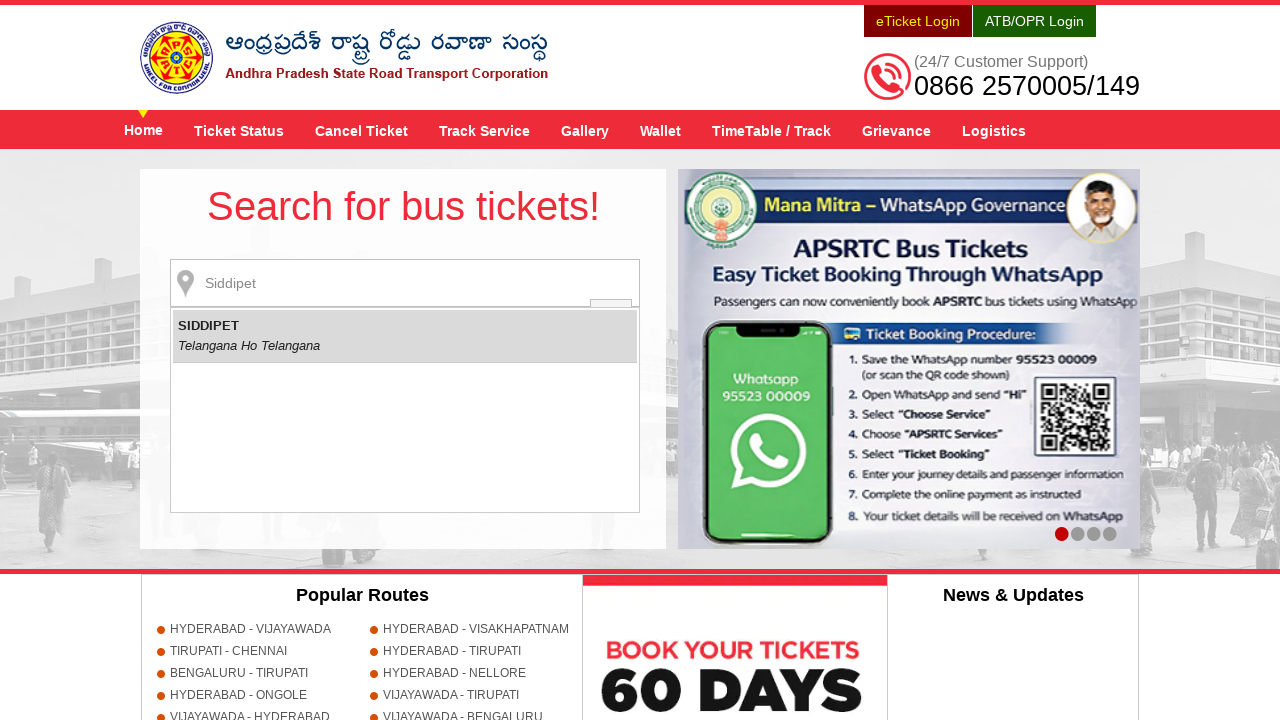